Navigates to the Rahul Shetty Academy homepage and verifies there are no URL redirects

Starting URL: https://rahulshettyacademy.com/

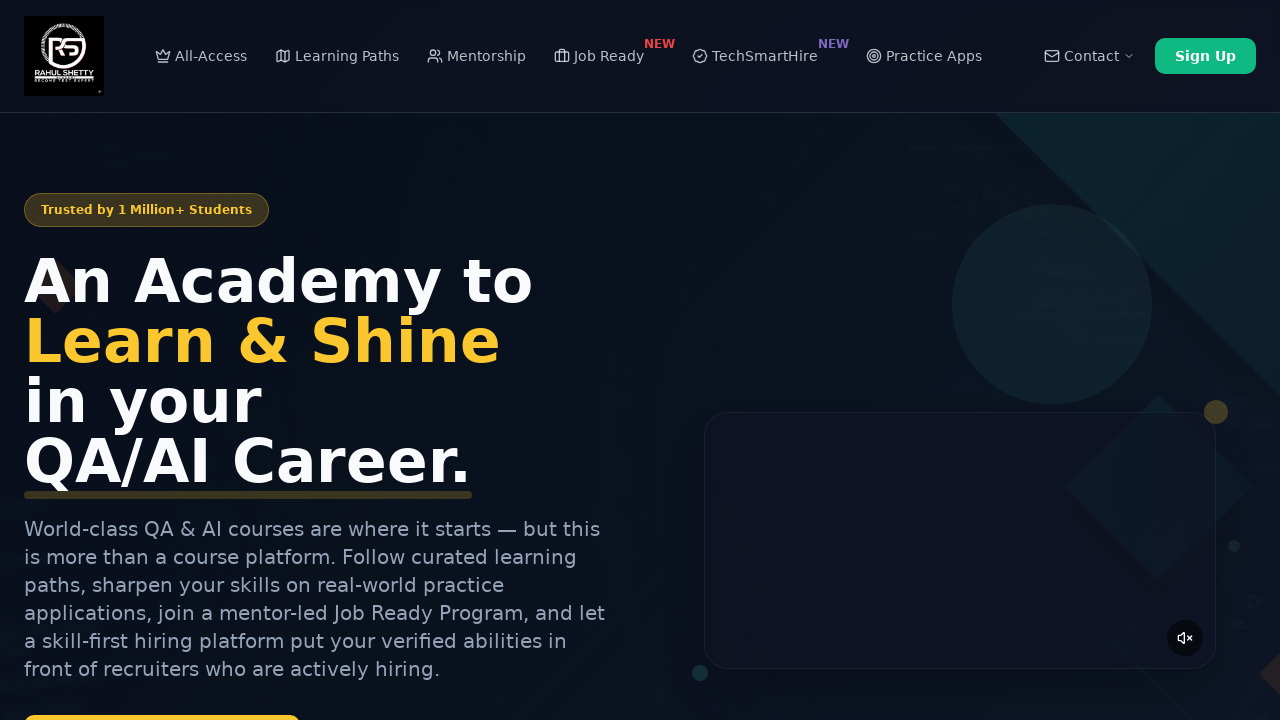

Navigated to Rahul Shetty Academy homepage
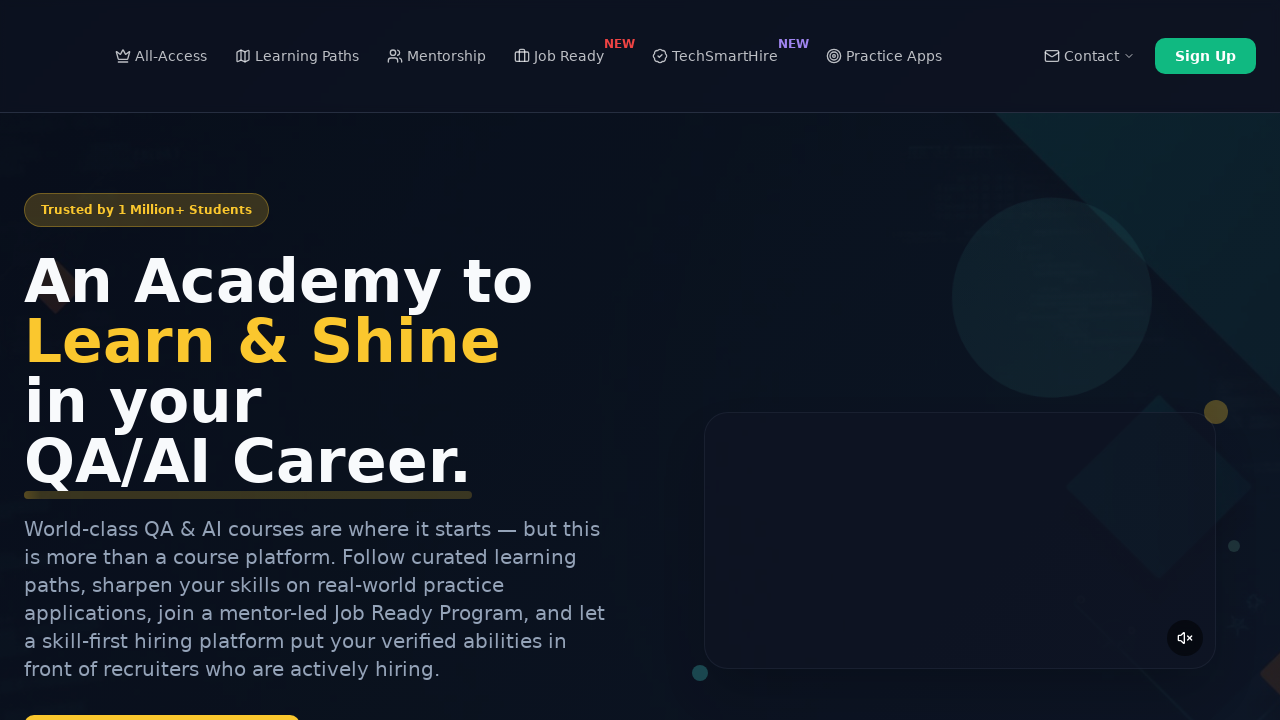

Verified current URL matches expected URL with no redirects
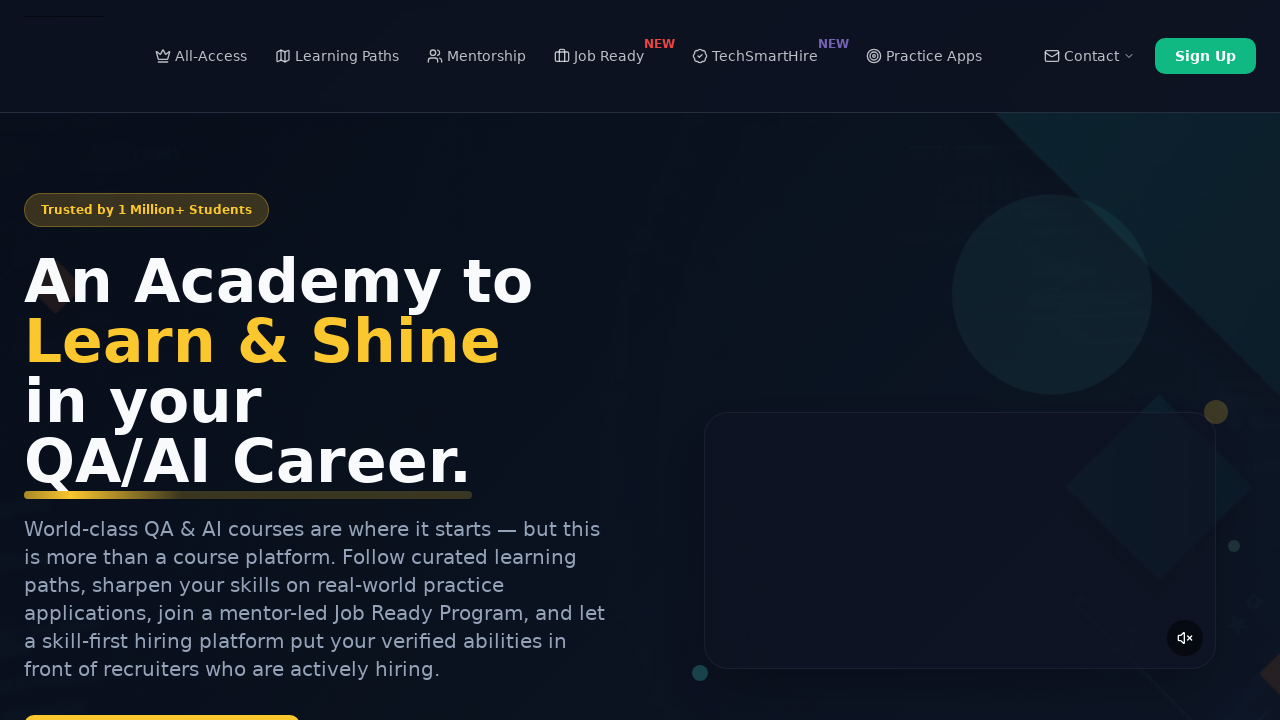

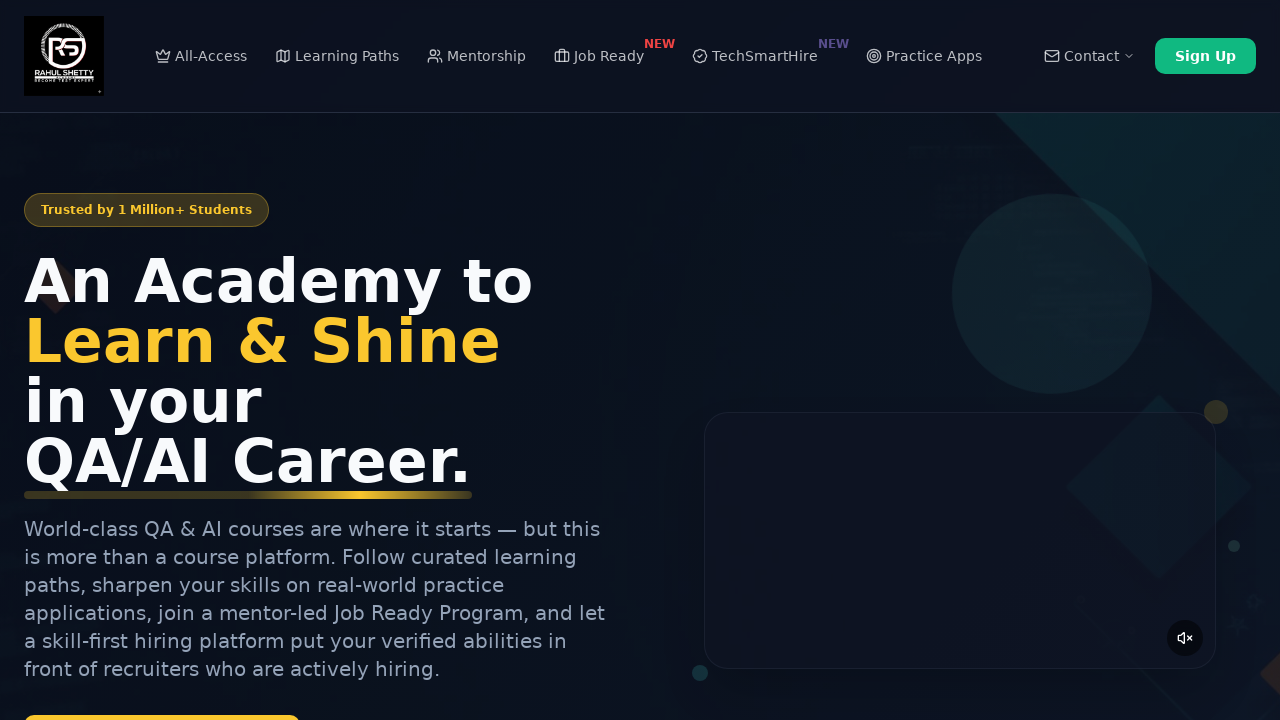